Tests file upload functionality by inputting a file path into the upload form and submitting it, then verifying the uploaded filename is displayed correctly.

Starting URL: http://the-internet.herokuapp.com/upload

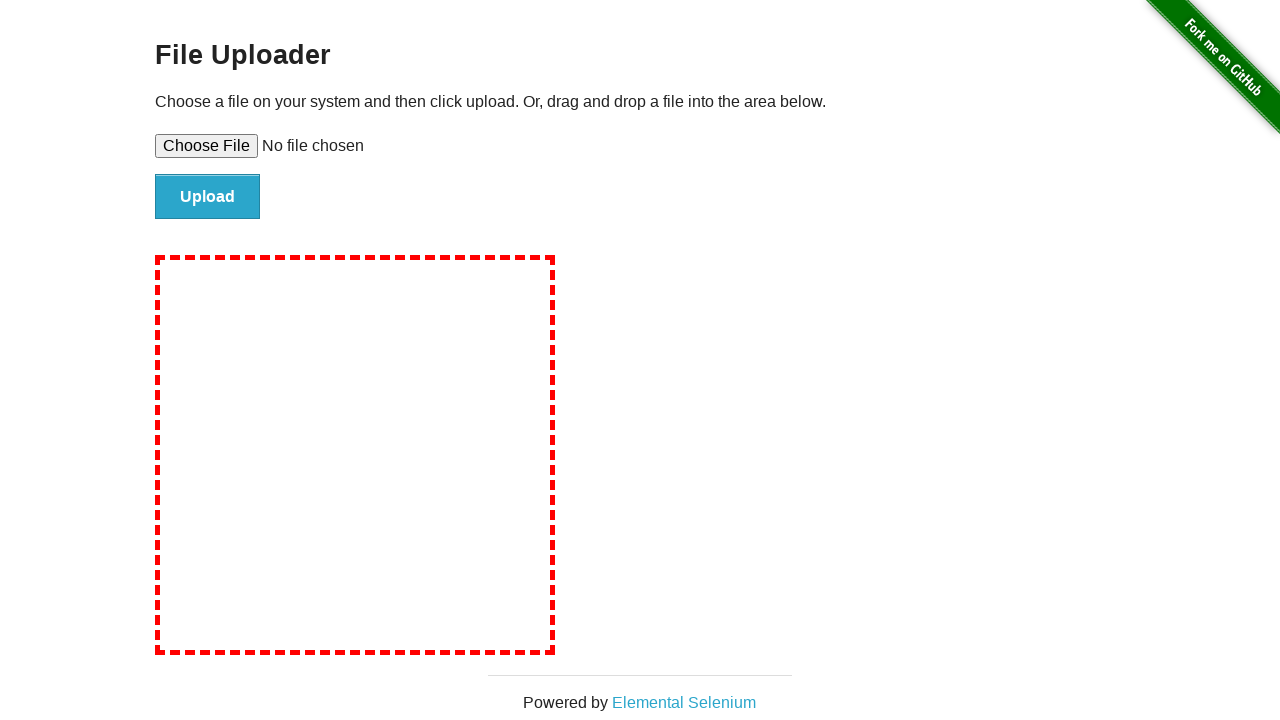

Set file input with test-upload-file.txt
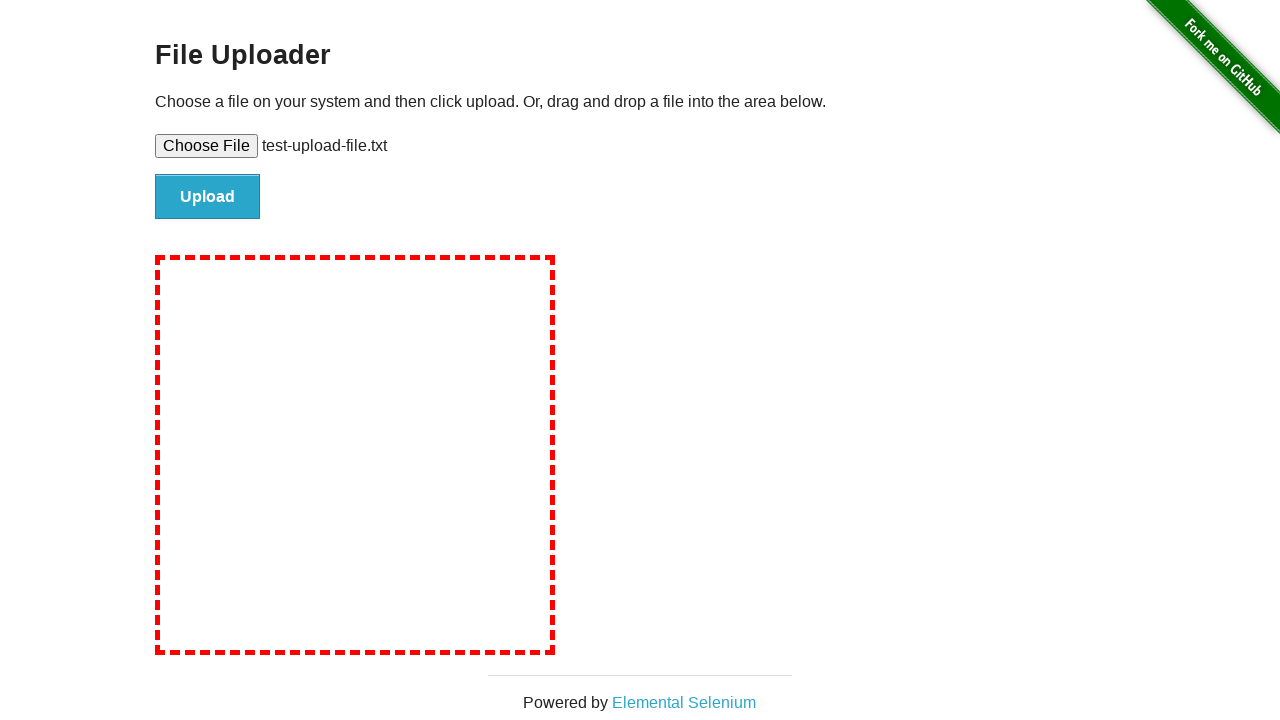

Clicked file submit button at (208, 197) on #file-submit
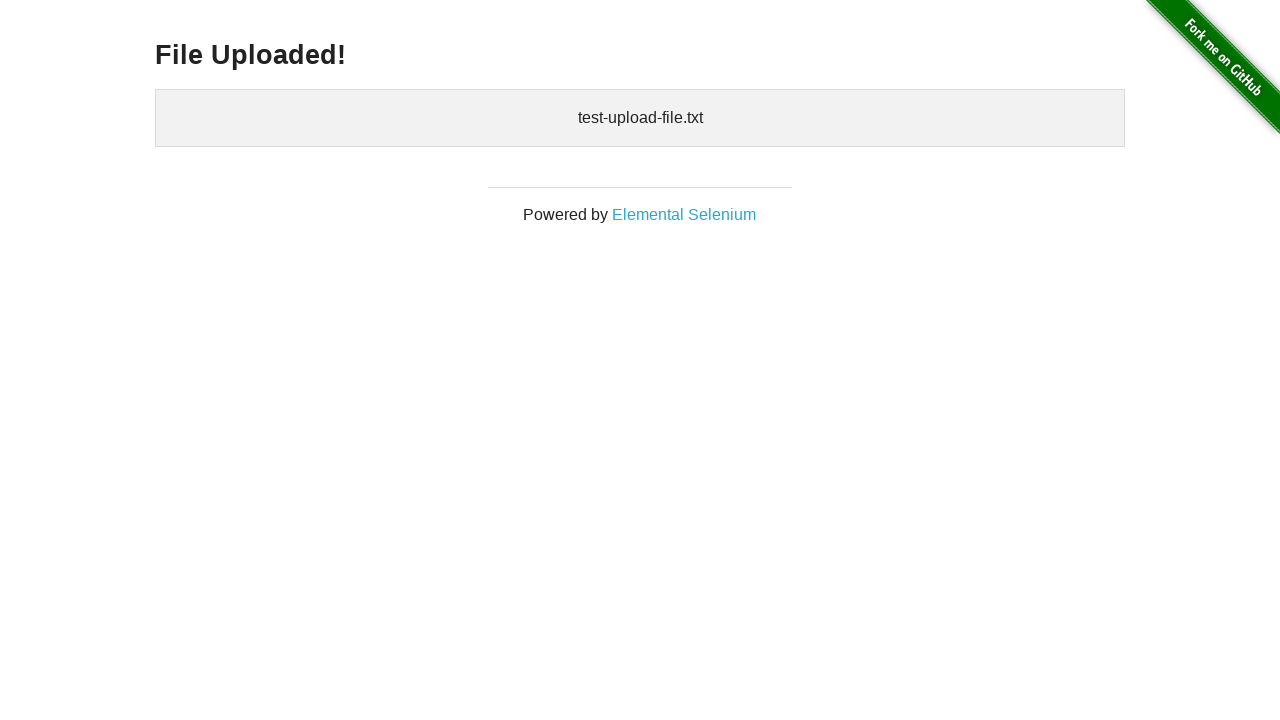

Verified uploaded filename is displayed in #uploaded-files
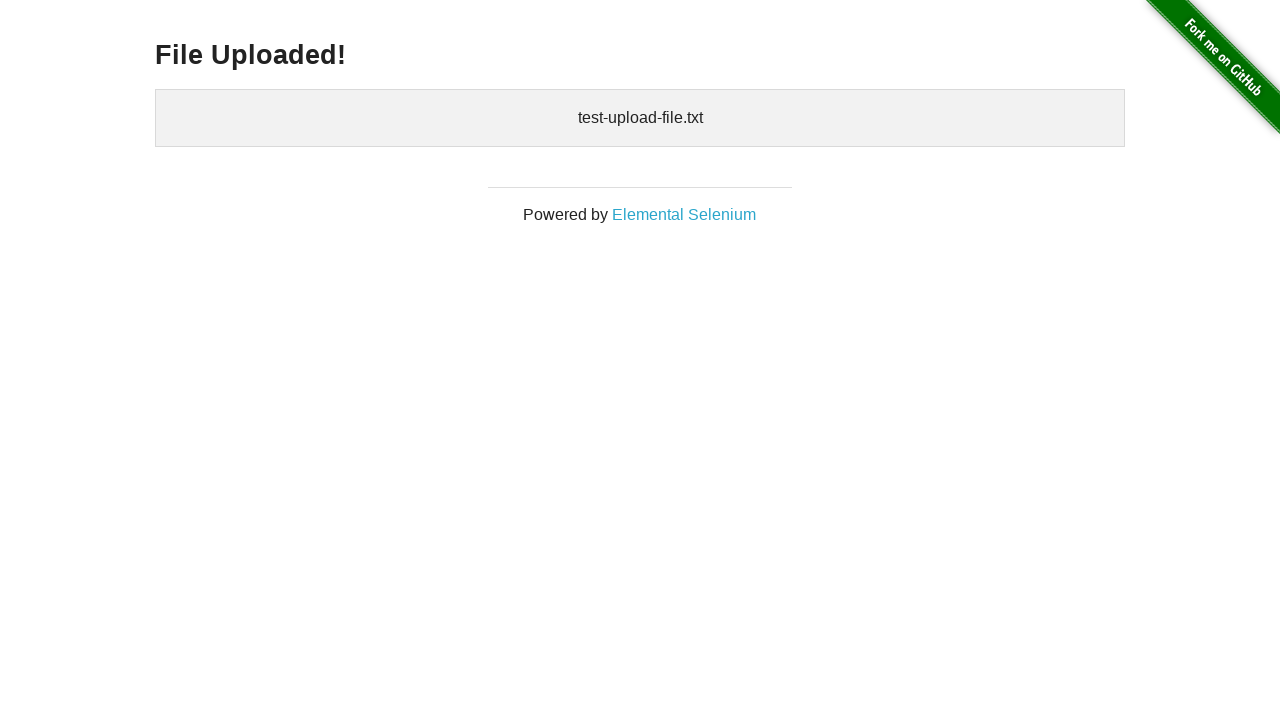

Cleaned up temporary test file
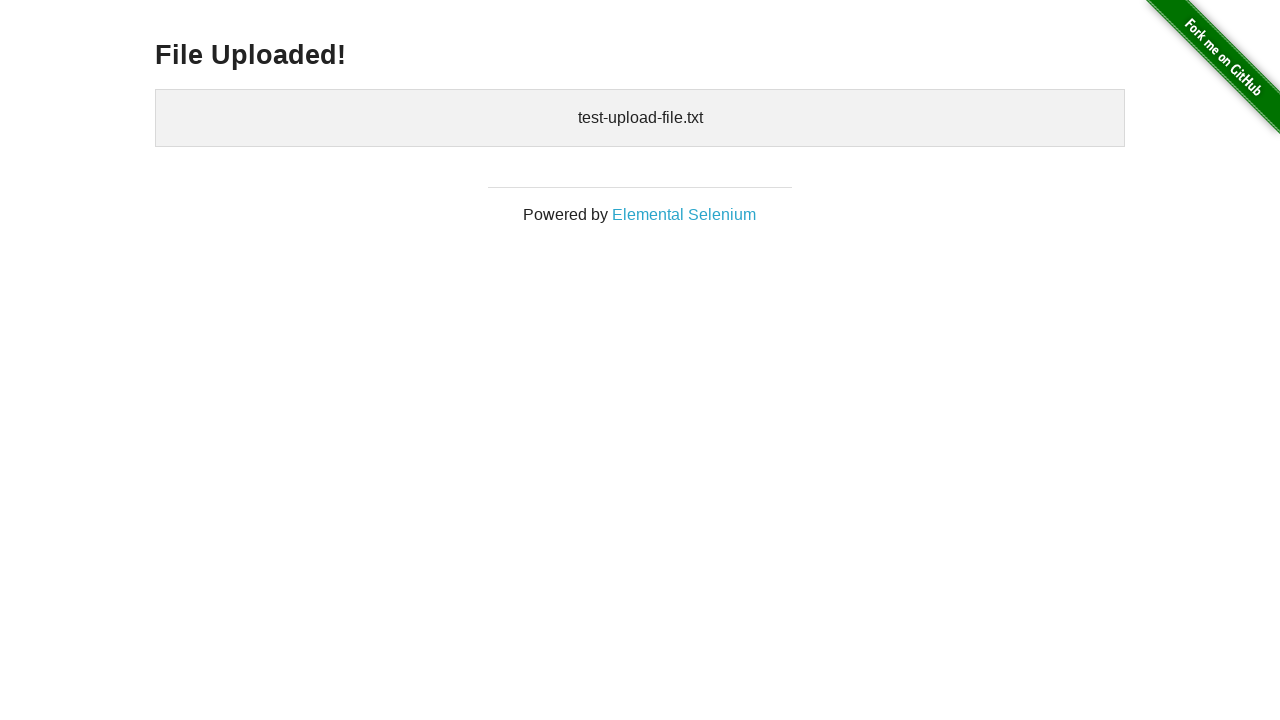

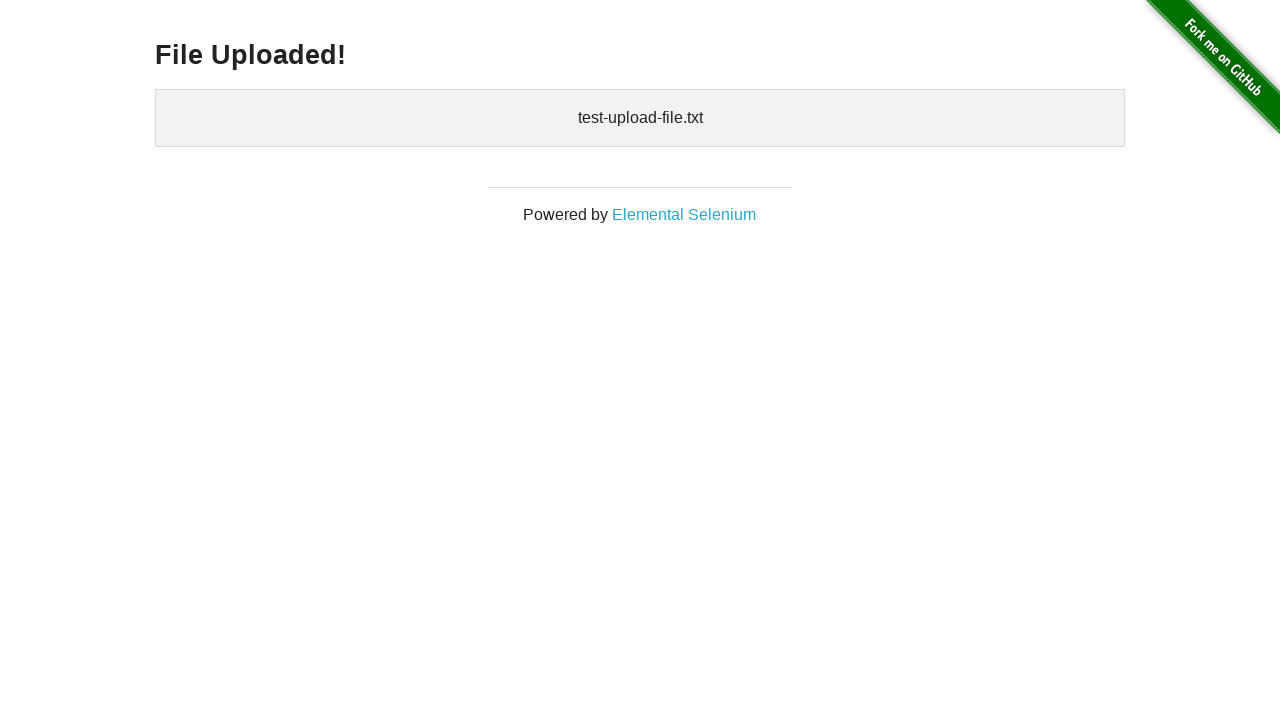